Tests the homepage of demoblaze.com by verifying the URL, title, and visibility of login/signup links

Starting URL: https://www.demoblaze.com/index.html

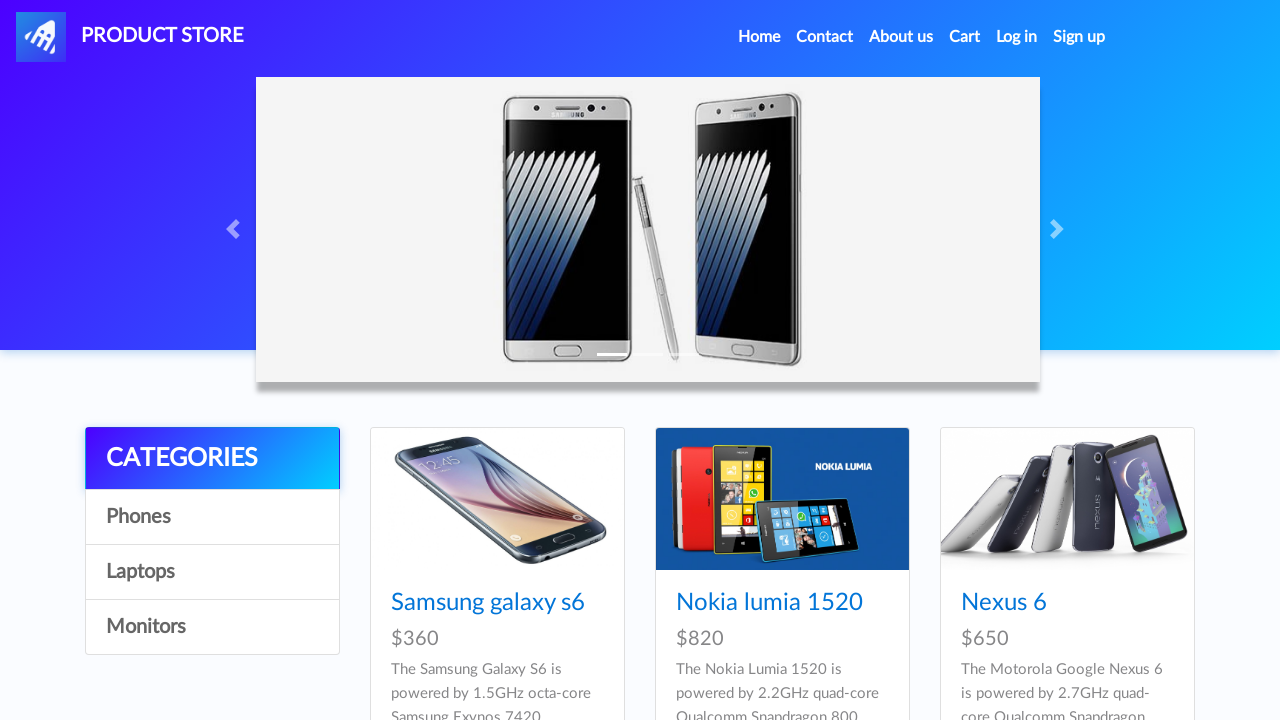

Verified URL is https://www.demoblaze.com/index.html
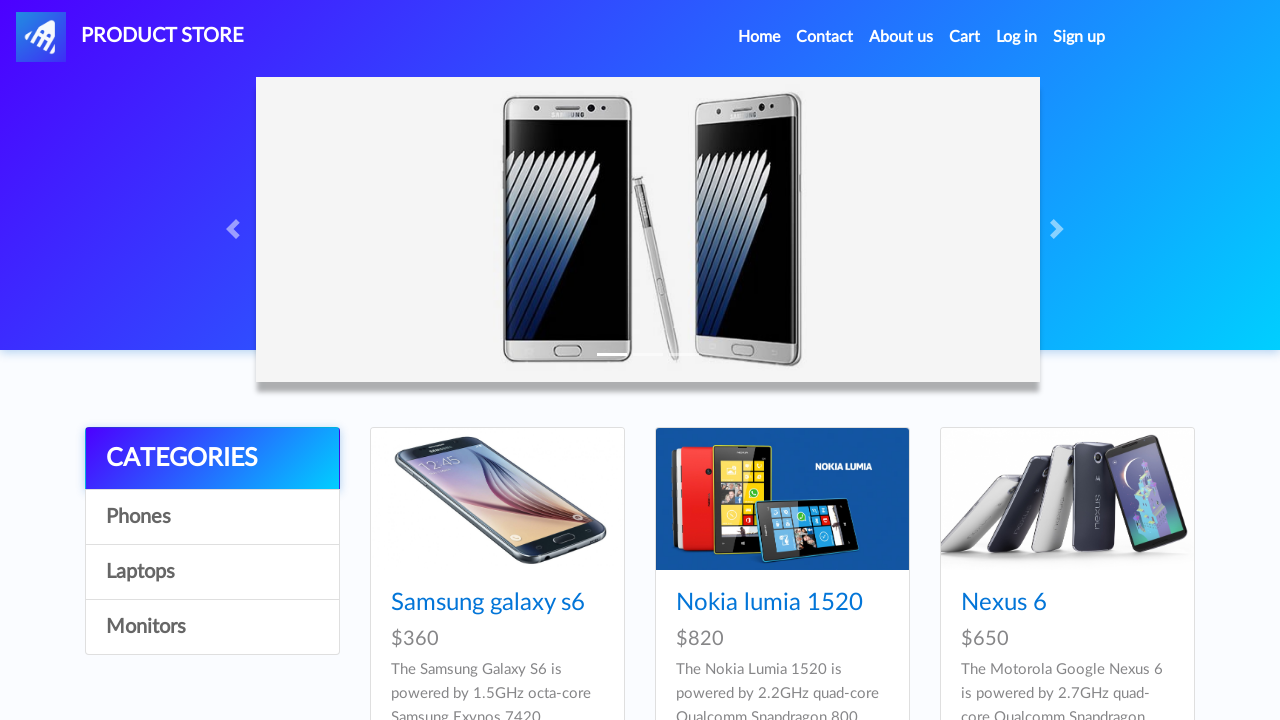

Verified page title is 'STORE'
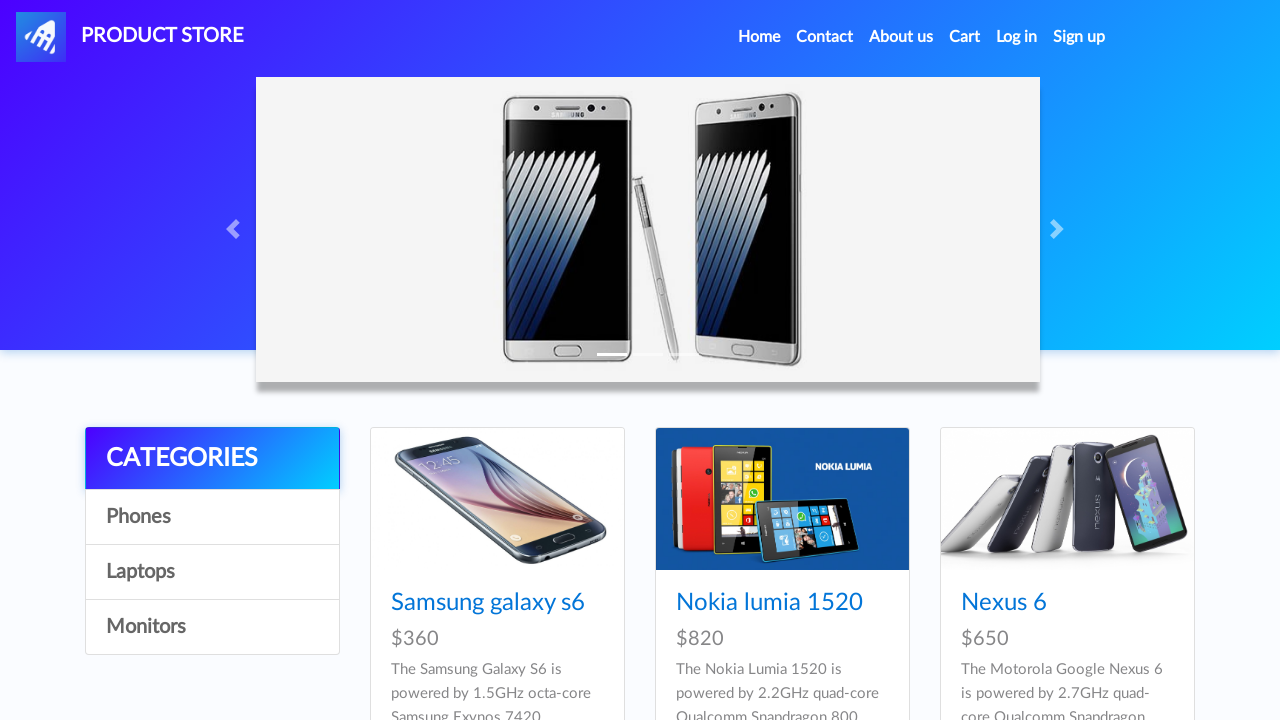

Verified Log in link is visible
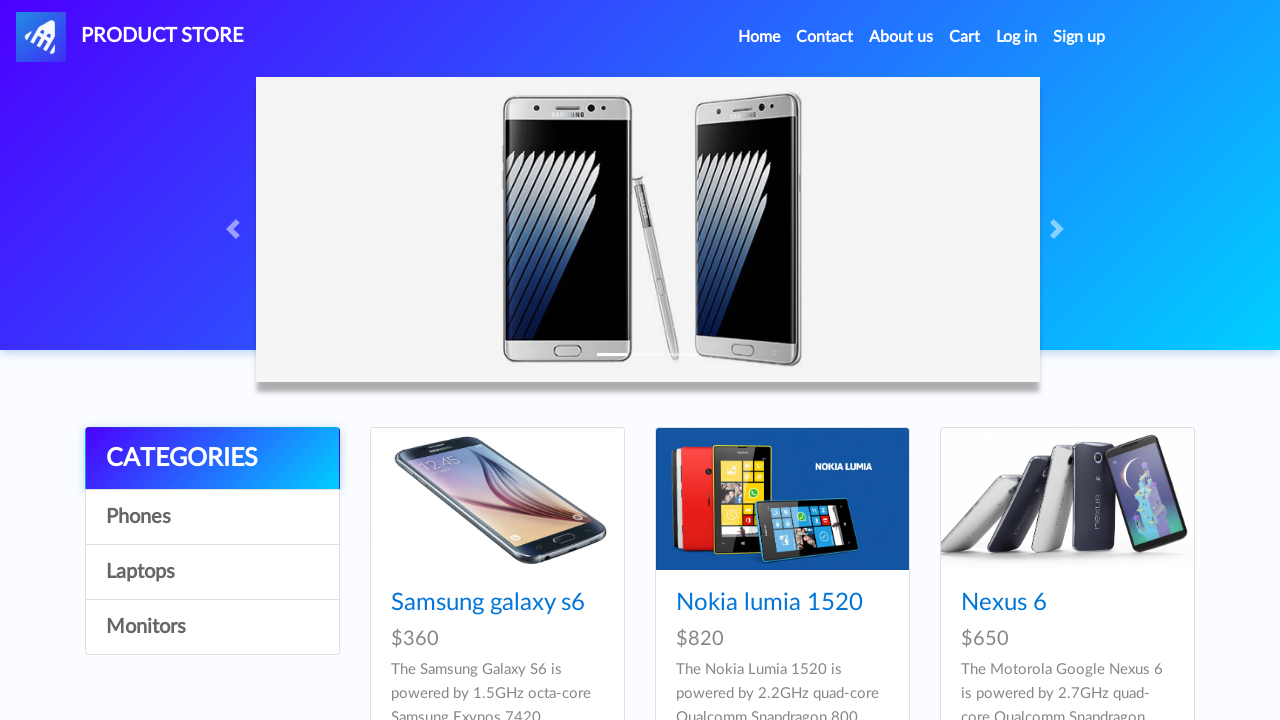

Verified Sign up link is visible
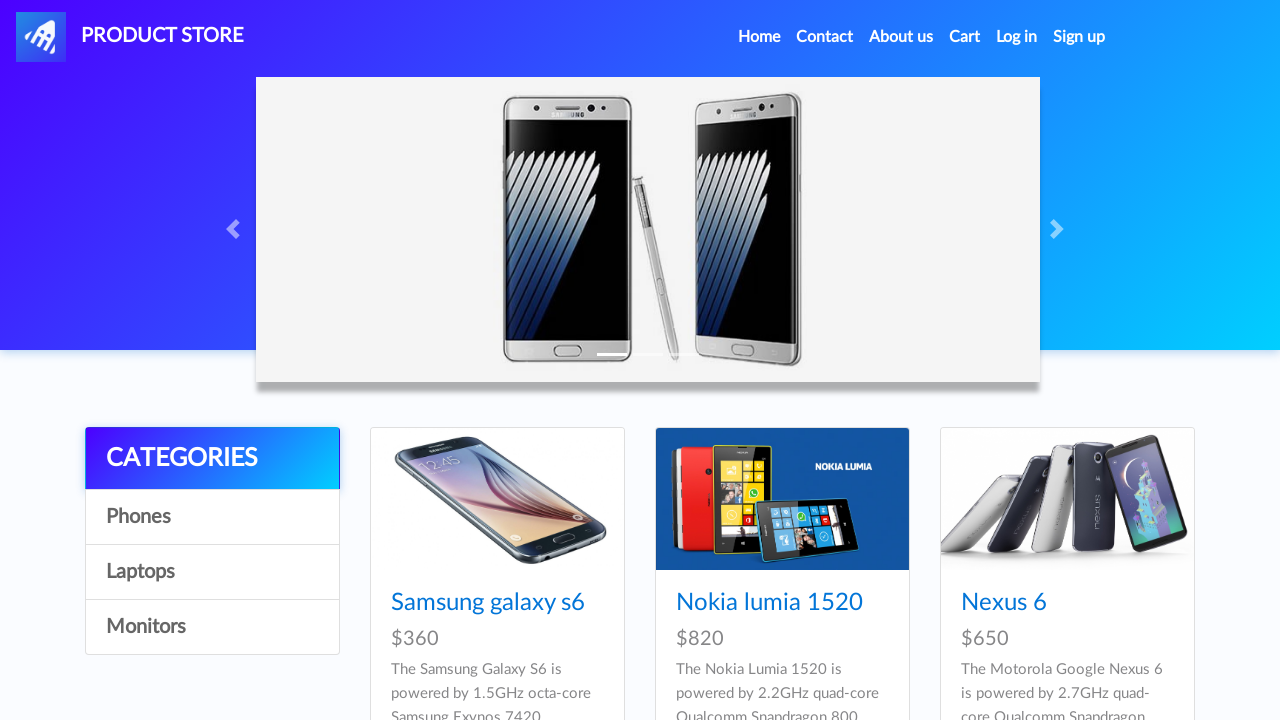

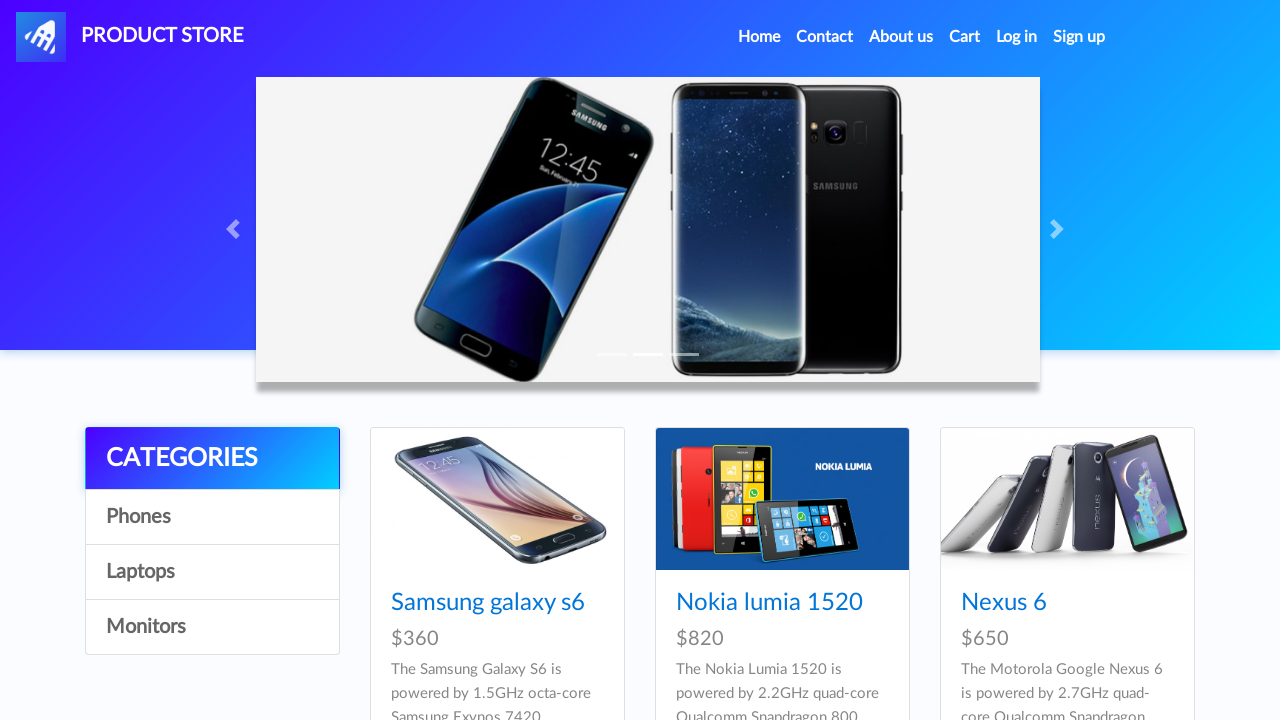